Tests relative positioning of form elements by locating labels and inputs relative to each other using Playwright's layout-based selectors

Starting URL: https://rahulshettyacademy.com/angularpractice/

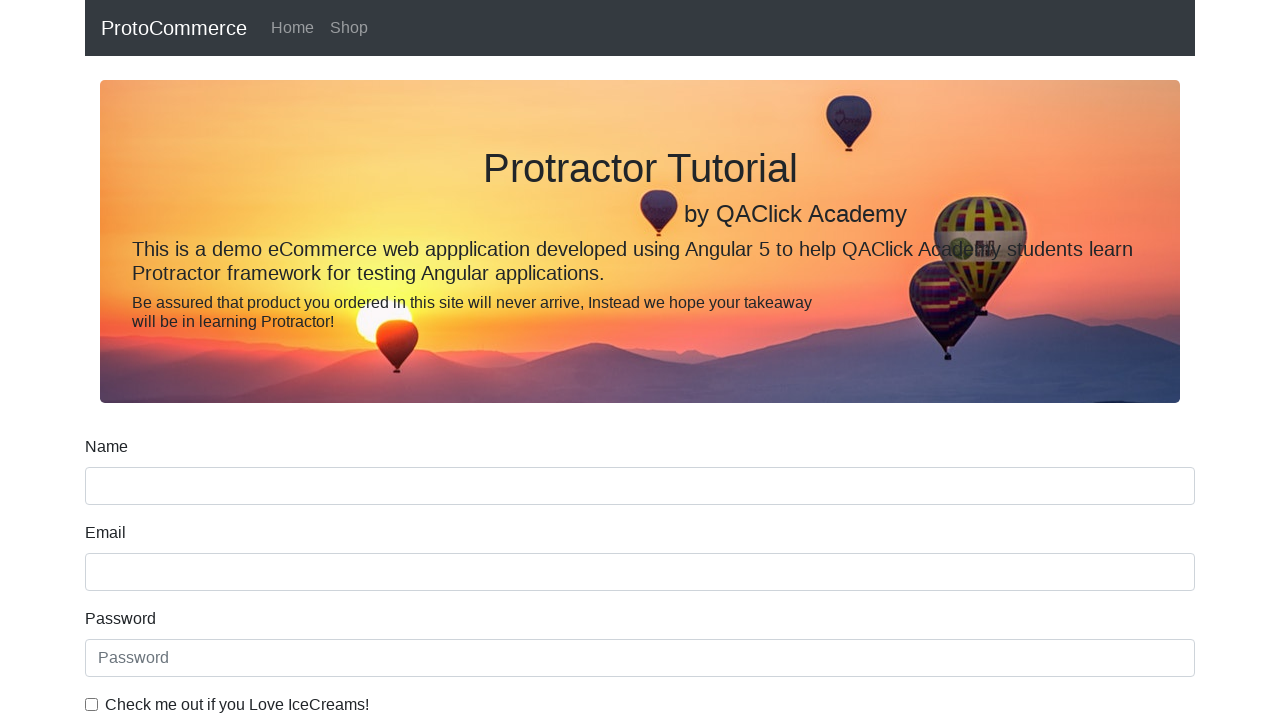

Located name input field
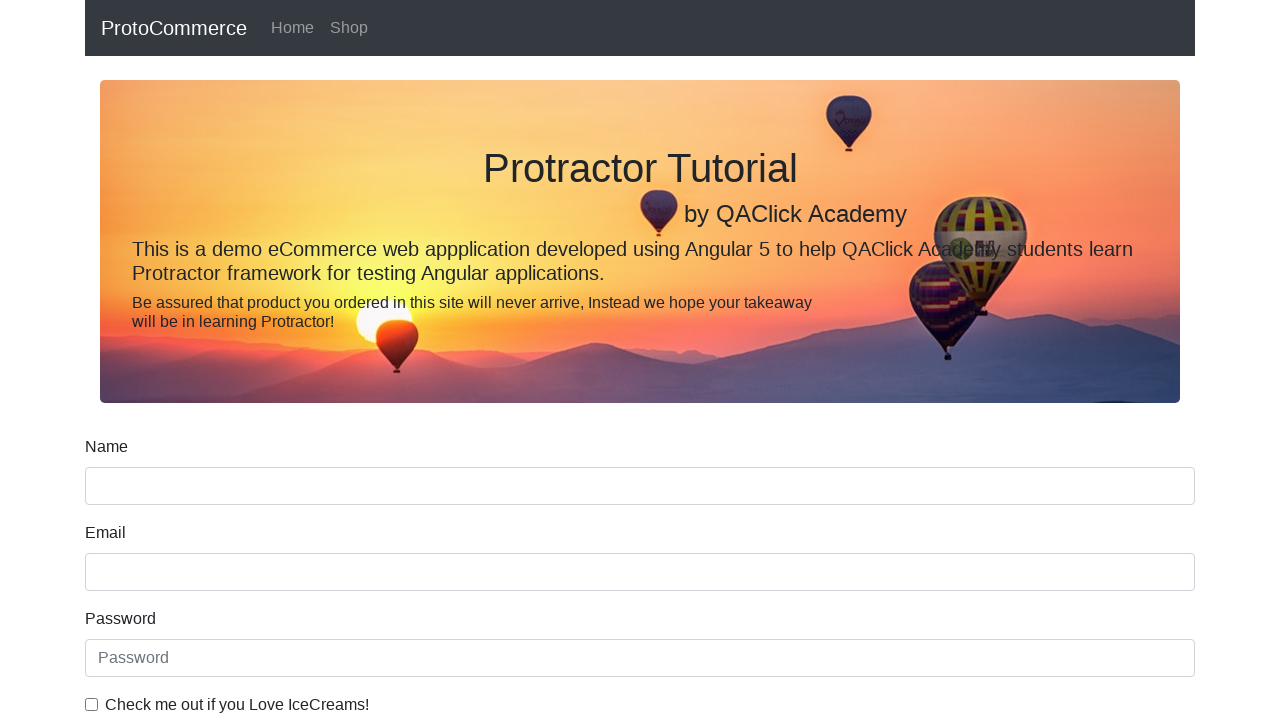

Located label above name input using relative positioning
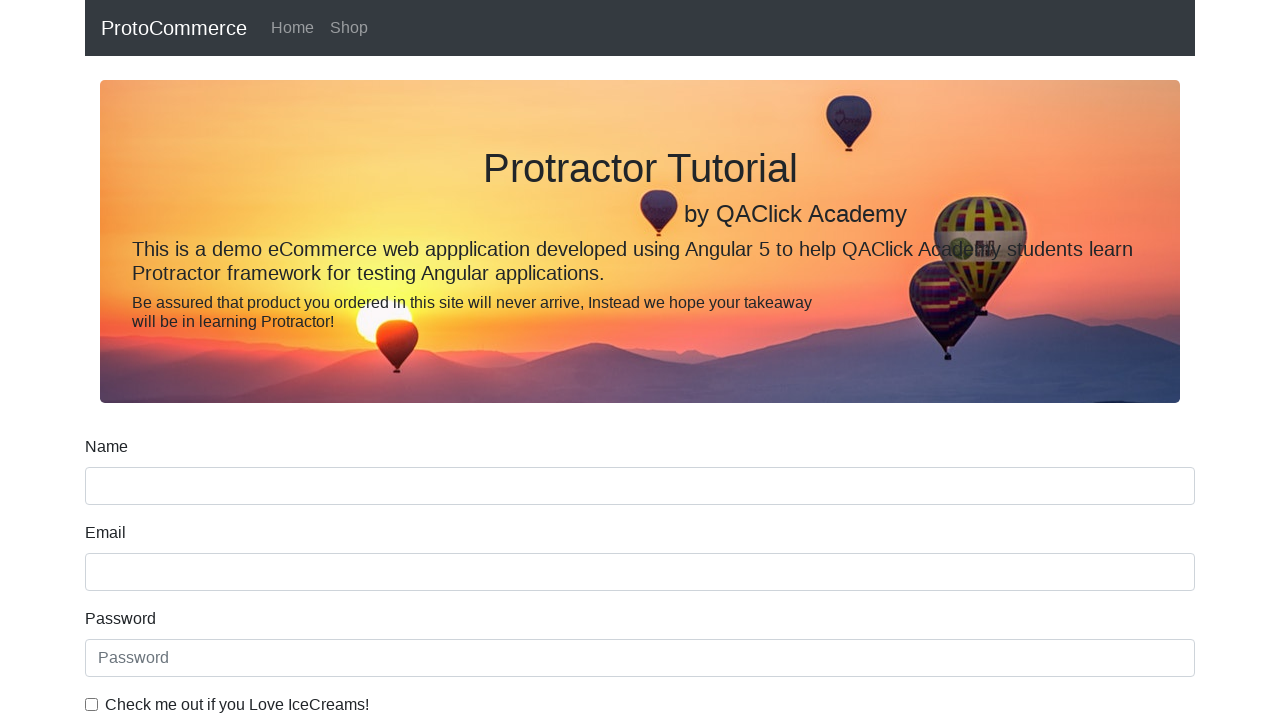

Printed text content of name label
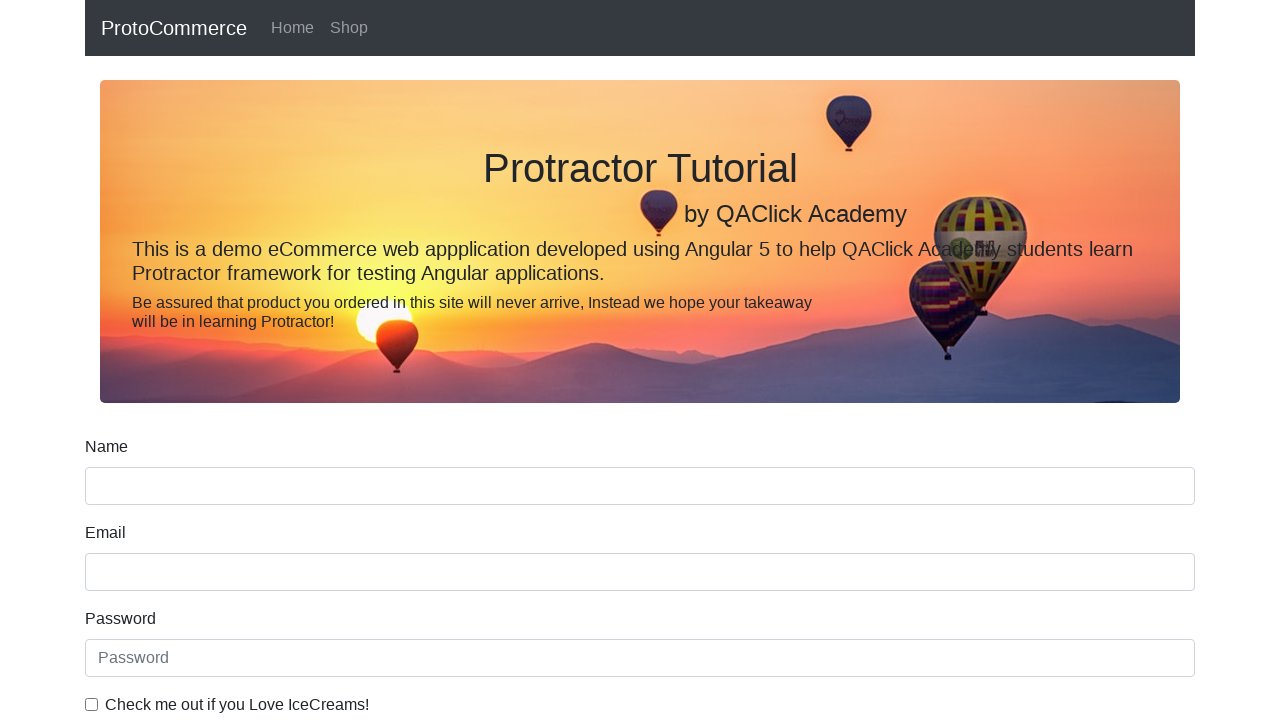

Located password input field
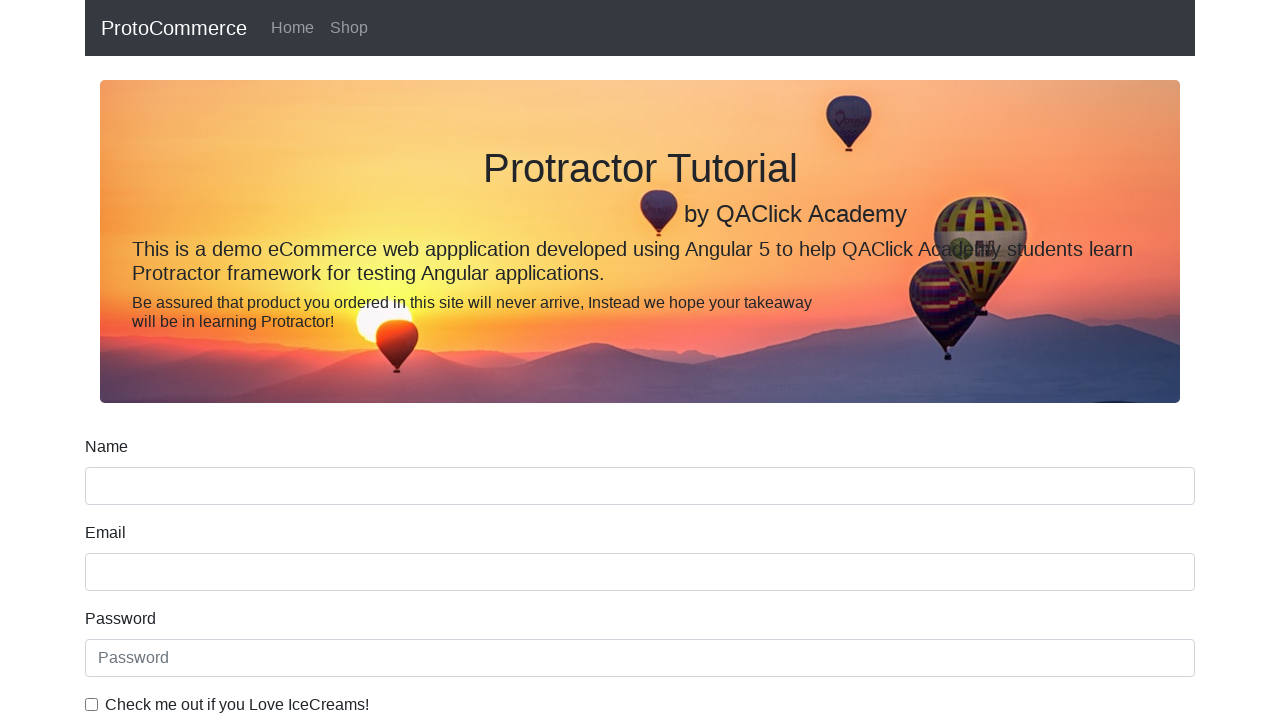

Located label below password input using relative positioning
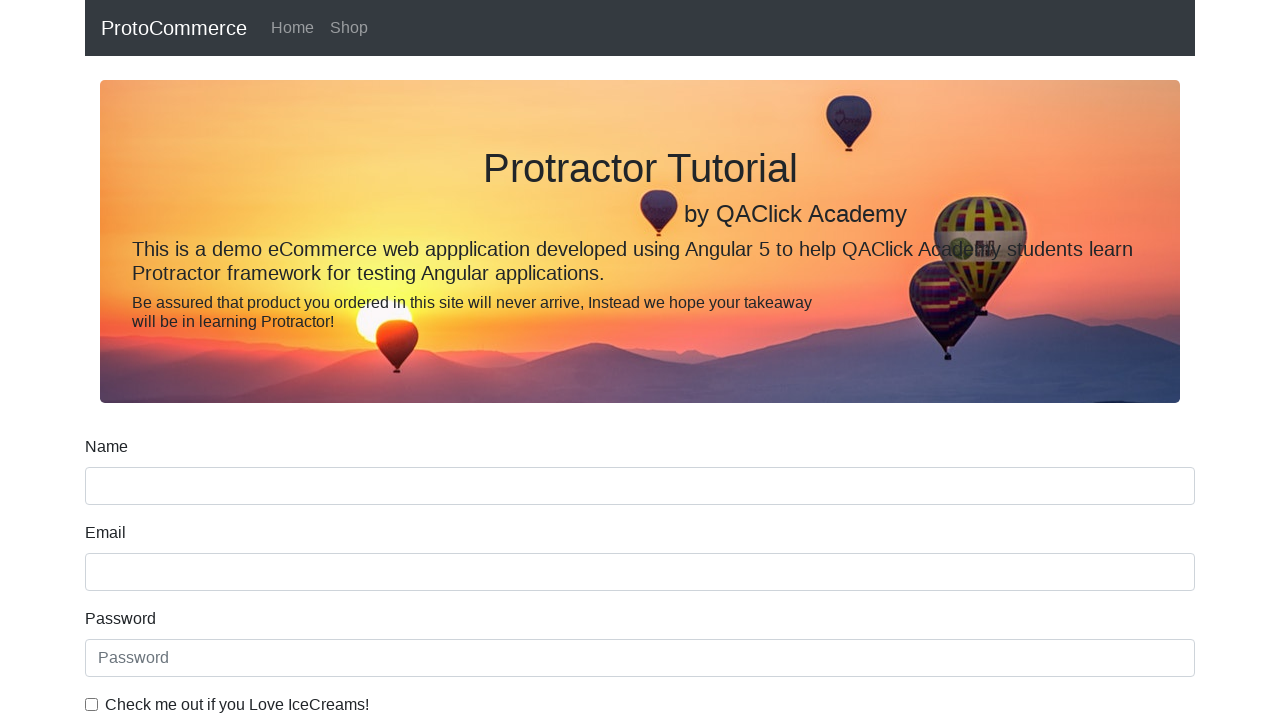

Printed text content of password label
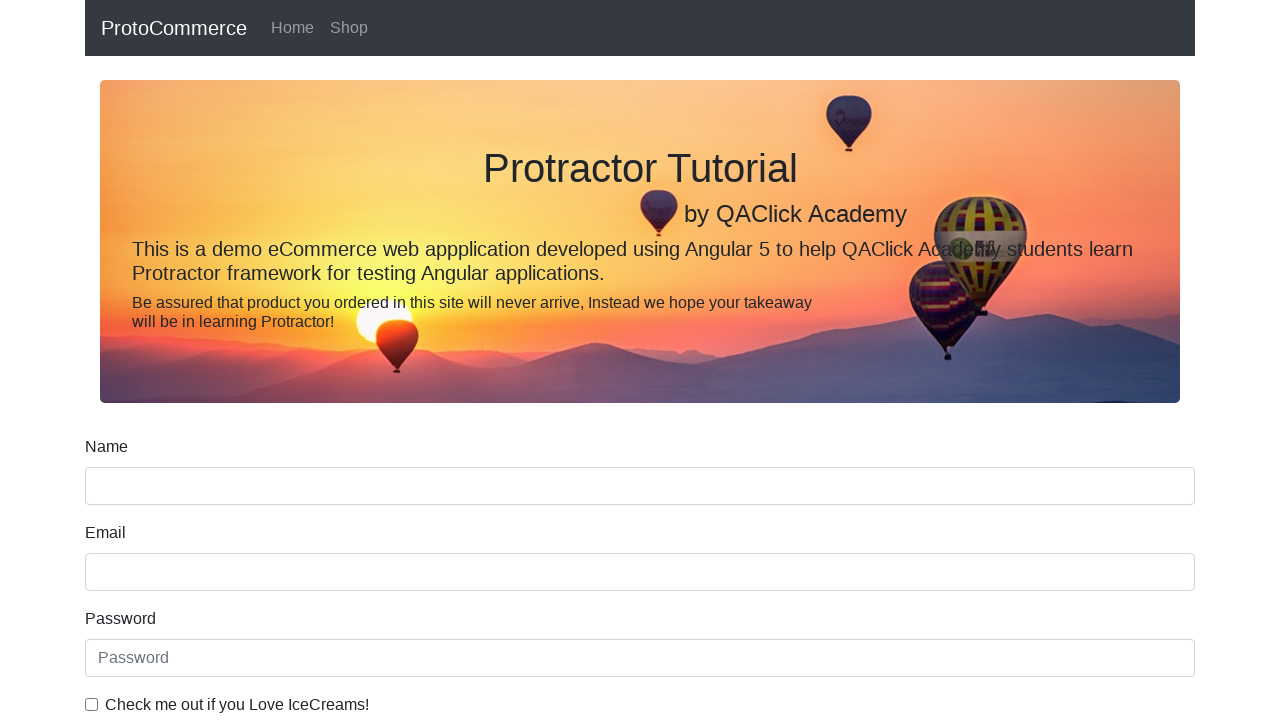

Located Date of Birth label
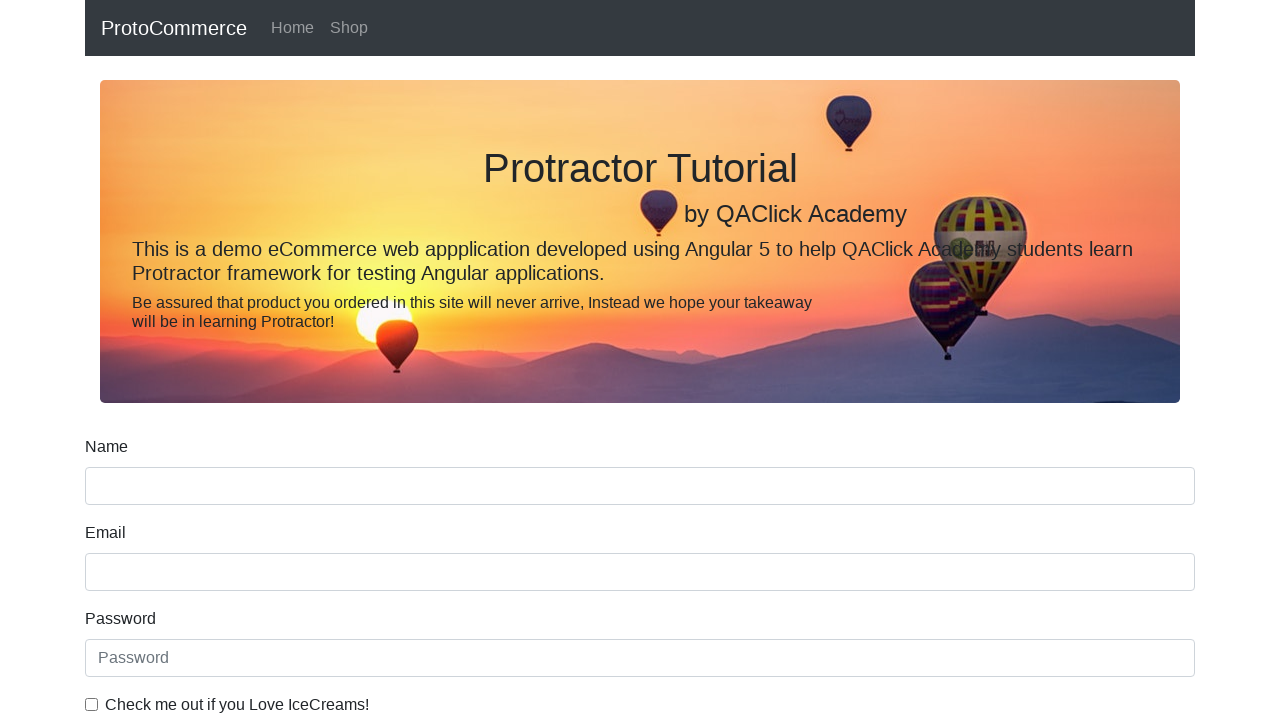

Clicked on date input field below Date of Birth label at (640, 412) on input[name='bday']
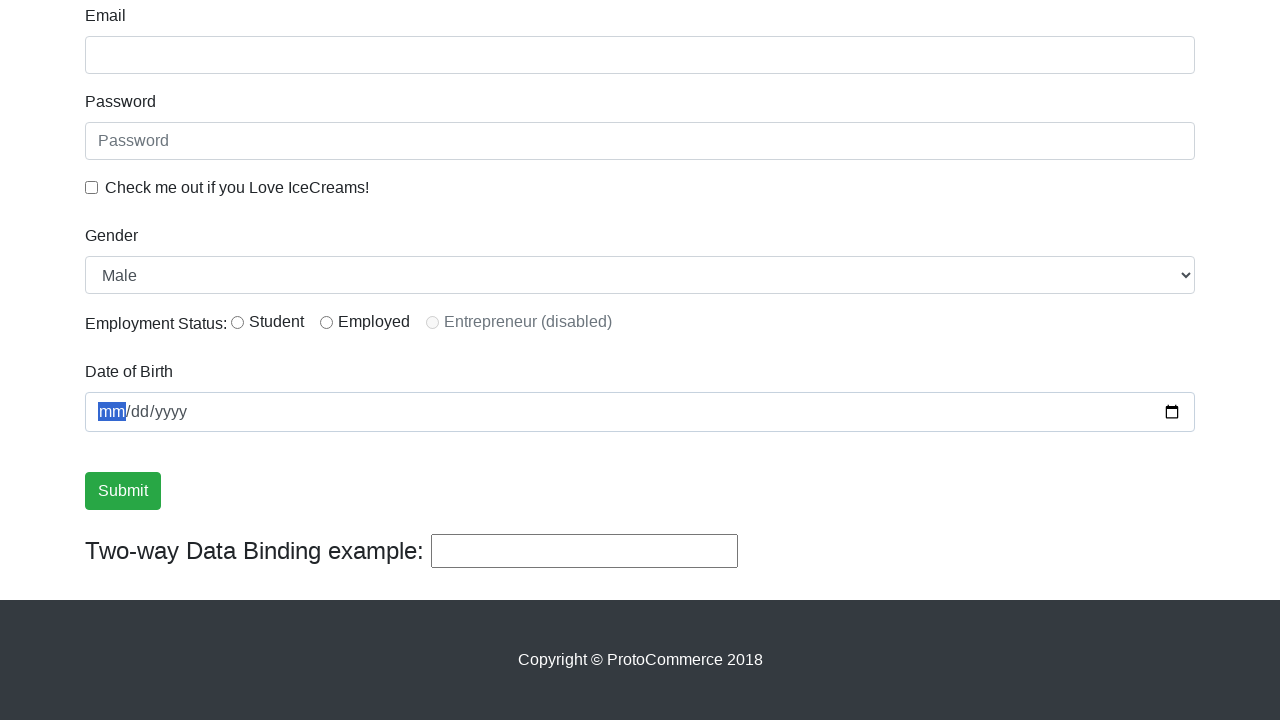

Located ice cream preference checkbox label
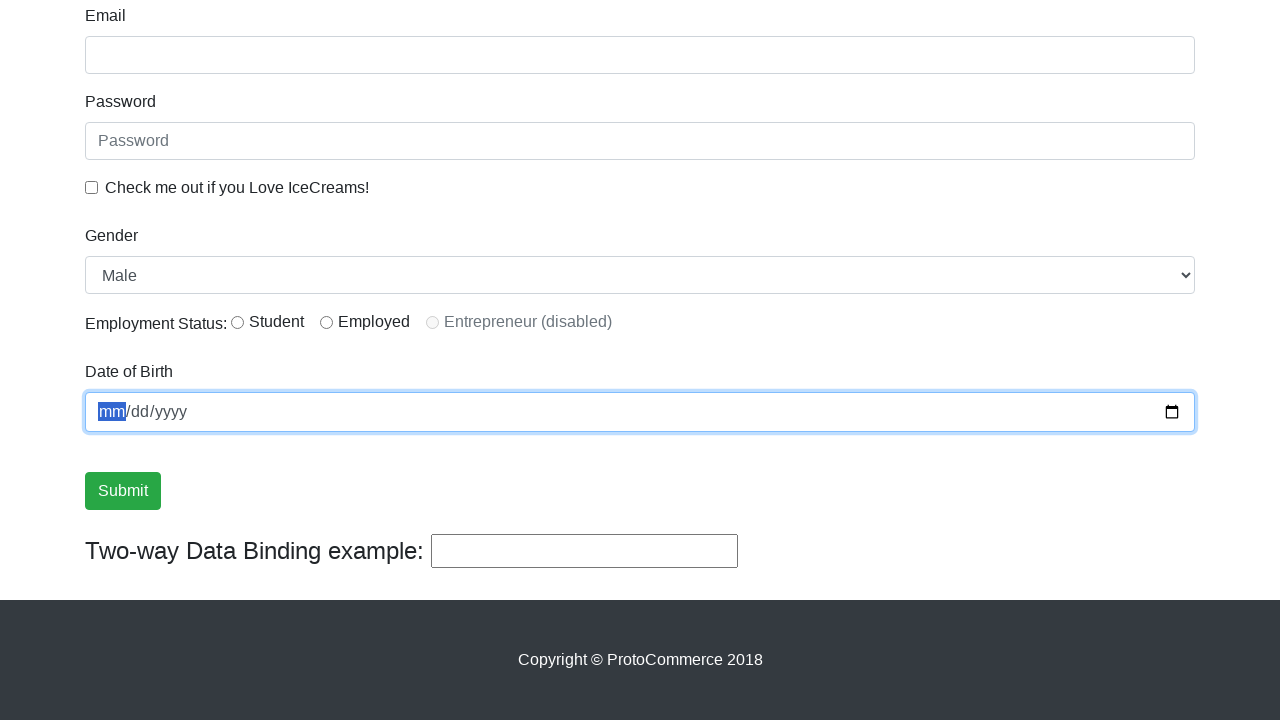

Clicked checkbox to the left of 'Check me out if you Love IceCreams!' label at (92, 187) on input[type='checkbox']
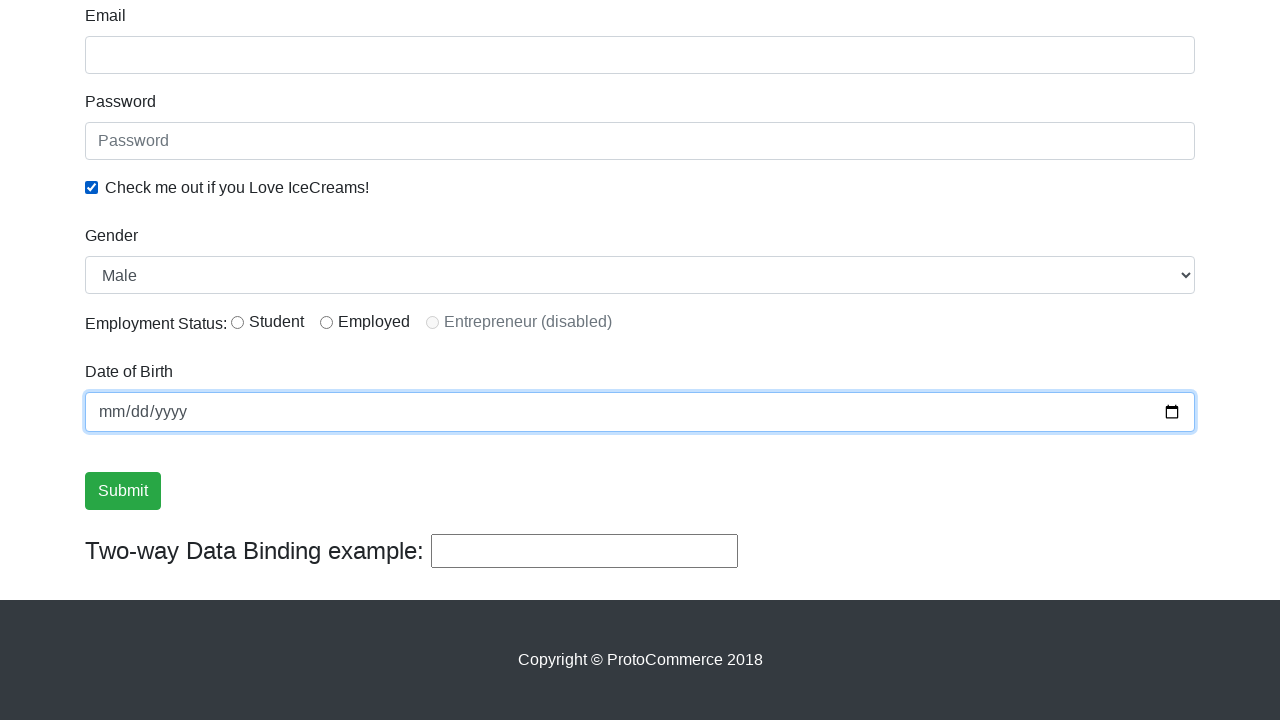

Located first radio button
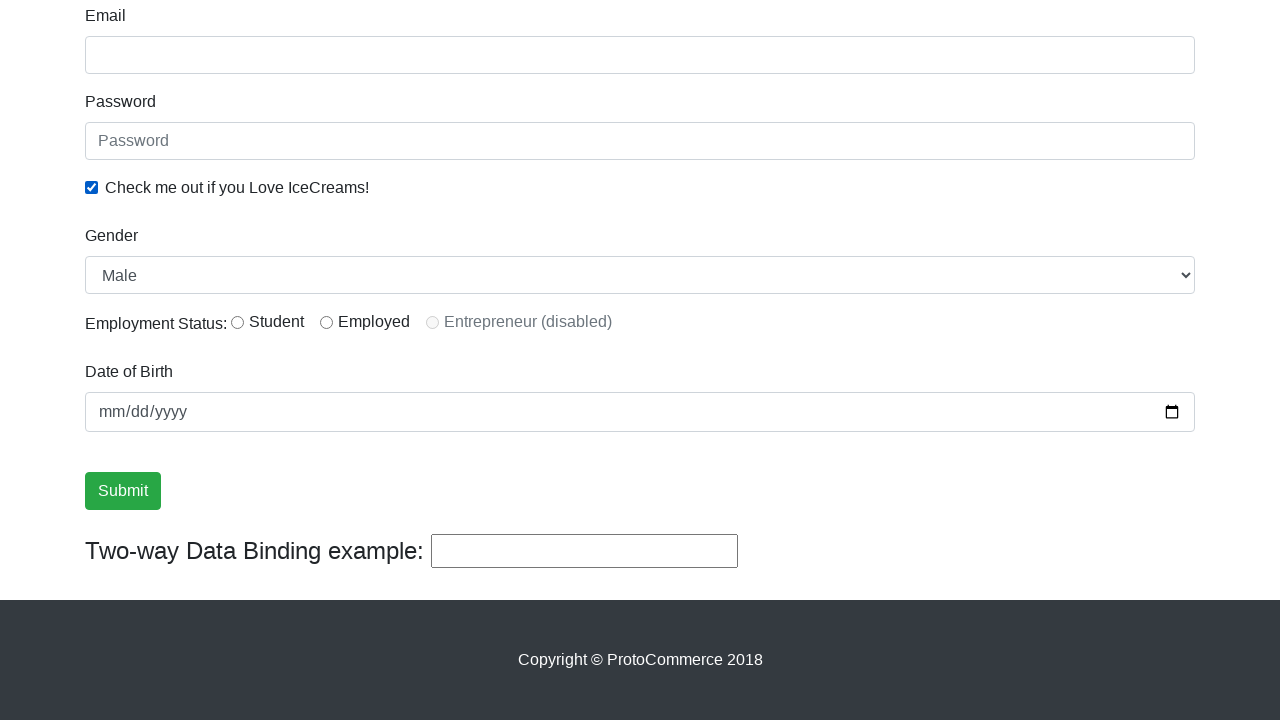

Located and retrieved text of label to the right of first radio button
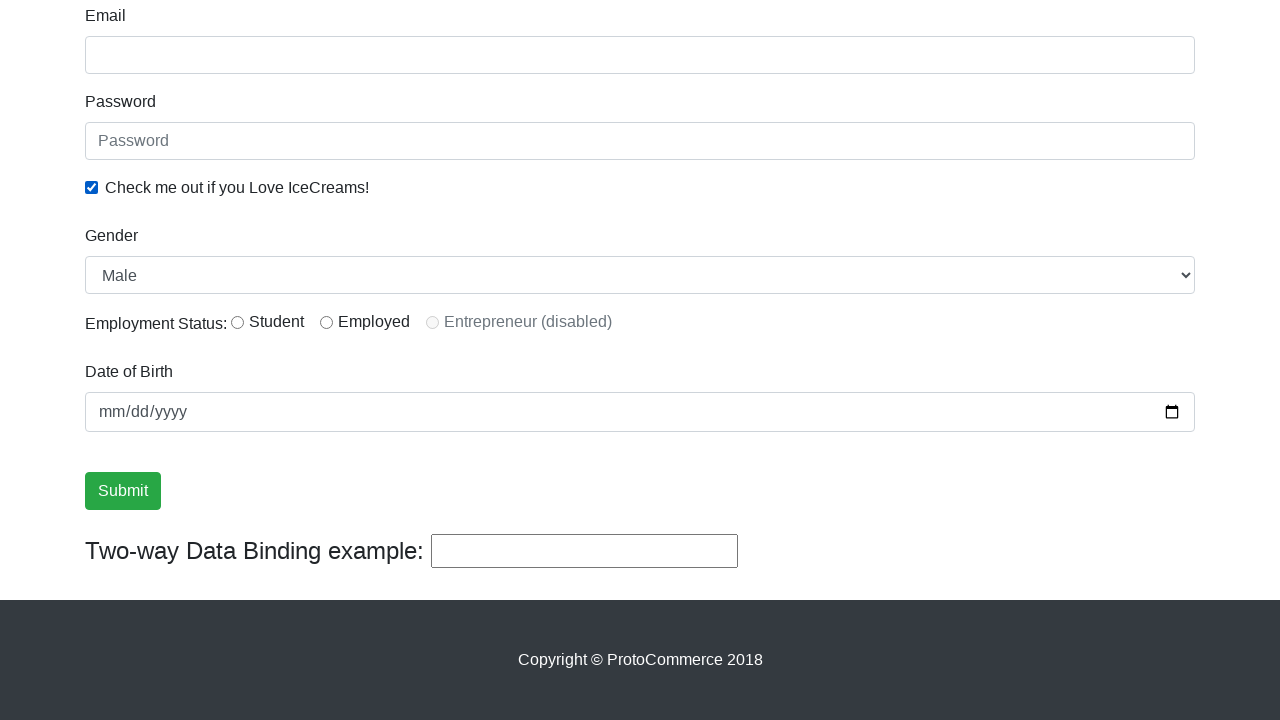

Printed text content of right radio button label
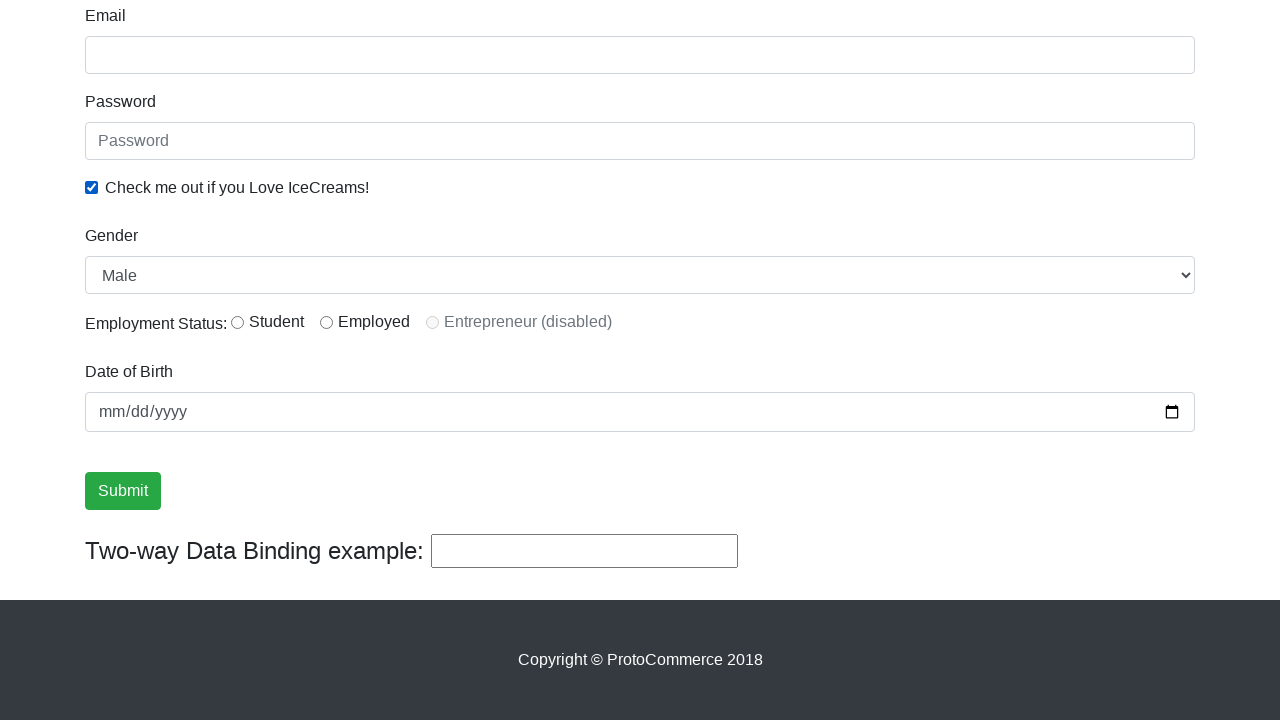

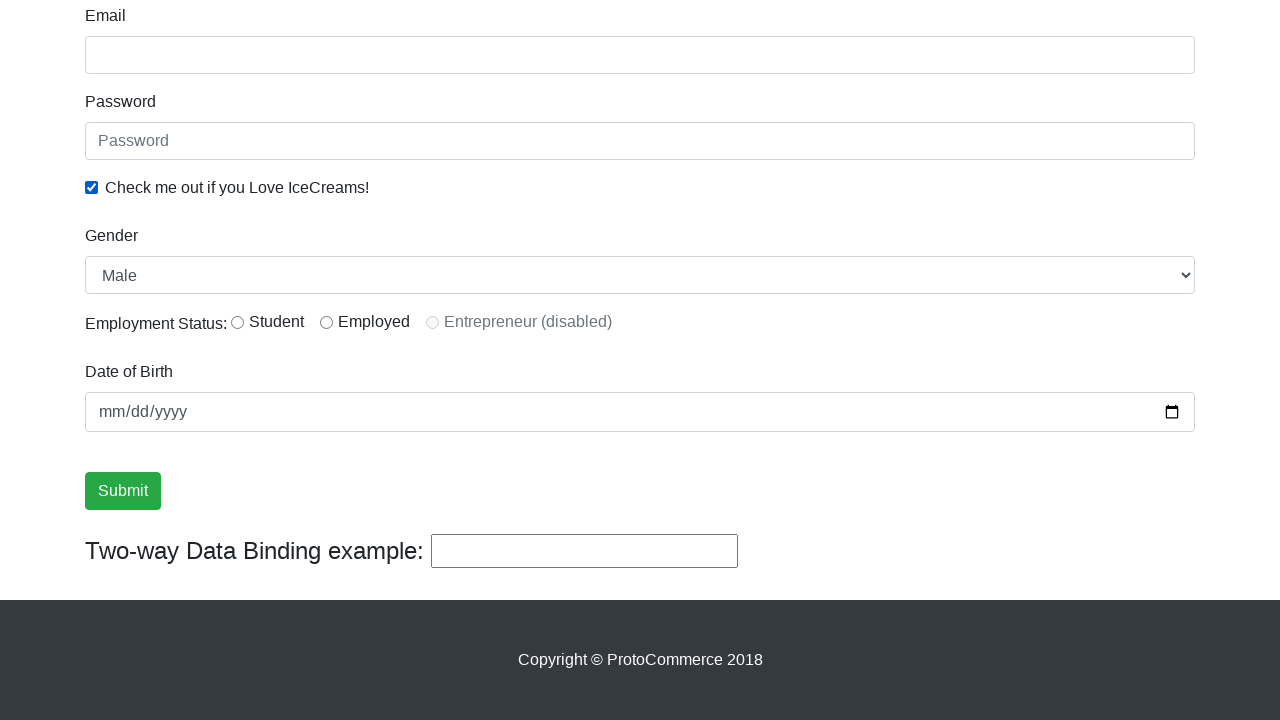